Tests multi-select functionality on jQuery UI selectable demo by using Ctrl+click to select multiple items

Starting URL: http://jqueryui.com/selectable/

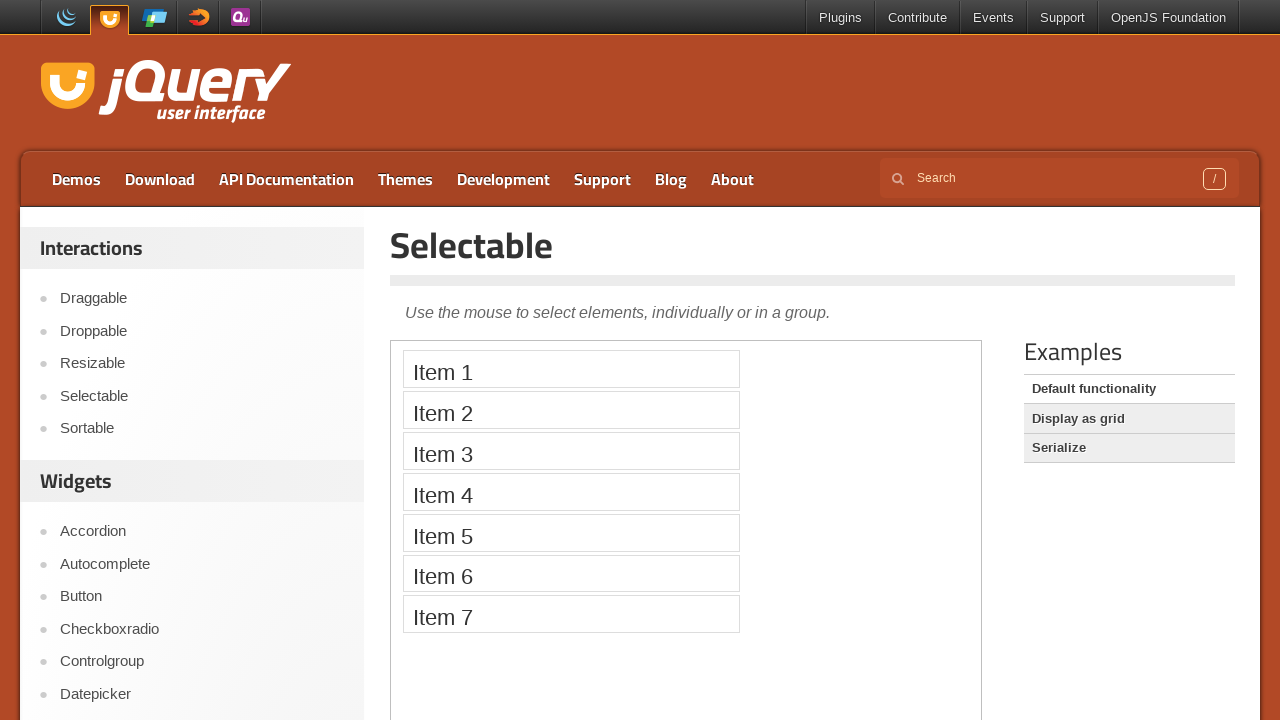

Located the iframe containing the jQuery UI selectable demo
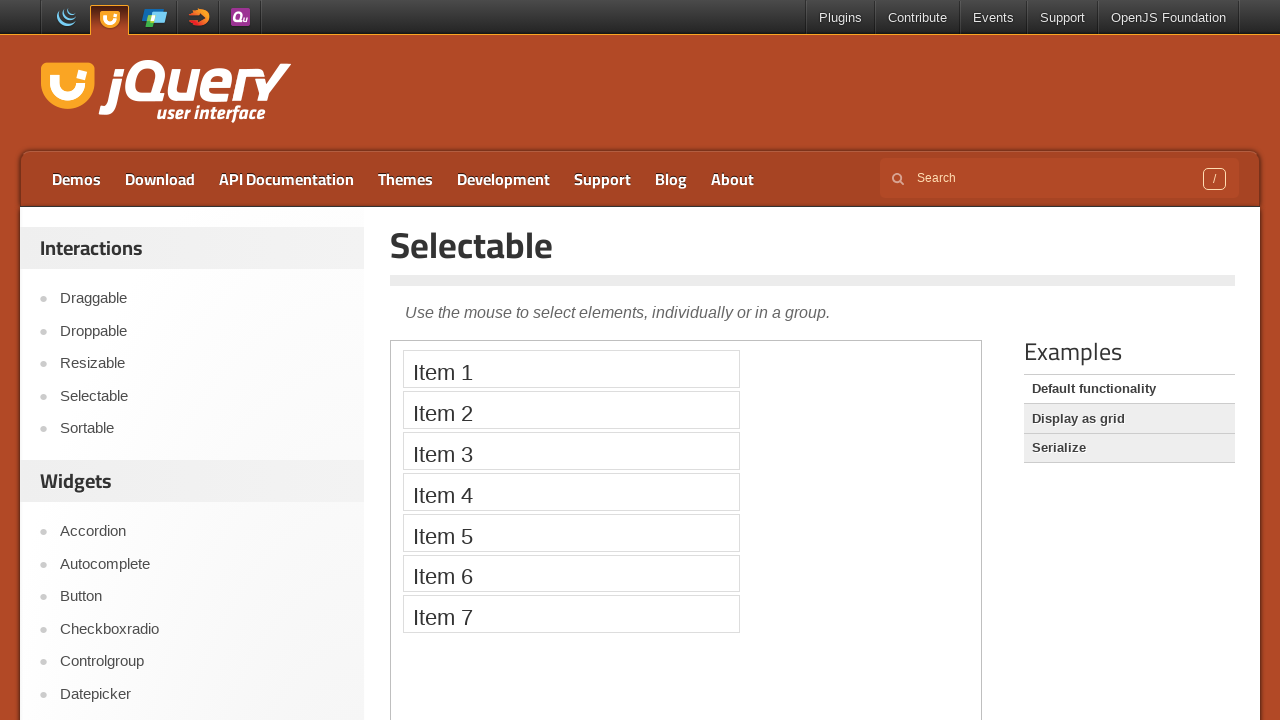

Waited 500ms for iframe to fully load
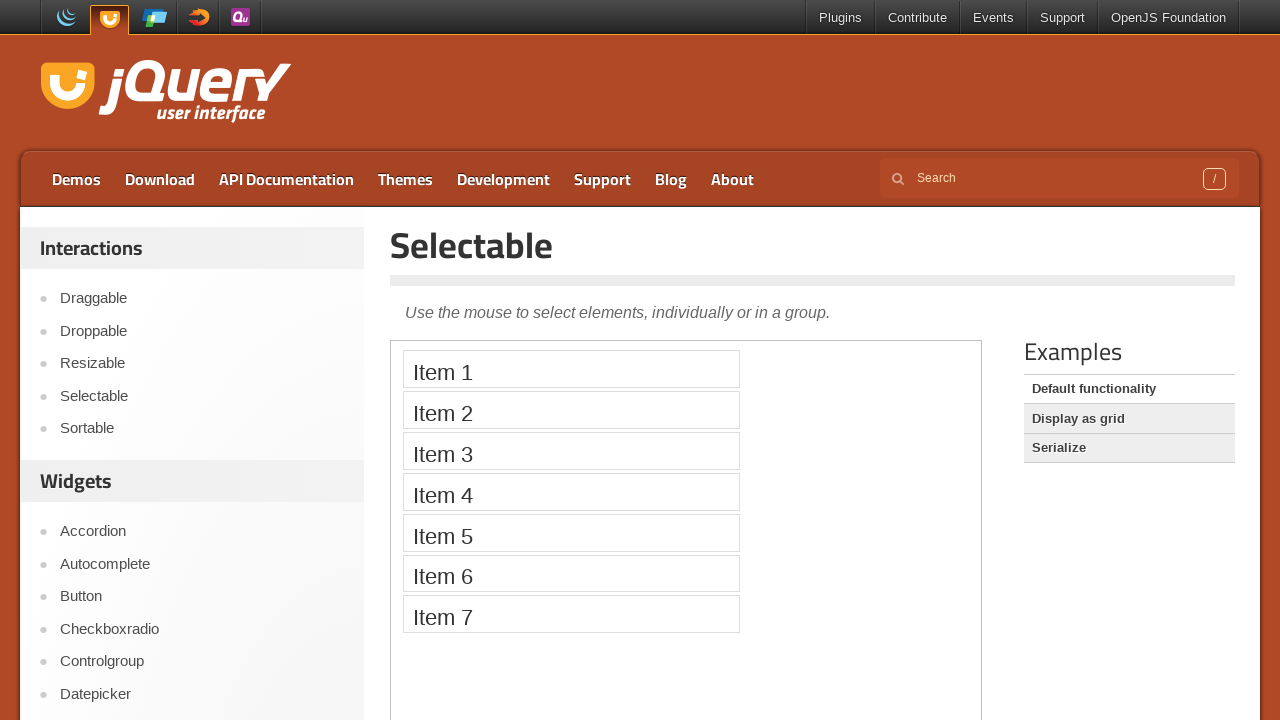

Located Item 1 in the selectable list
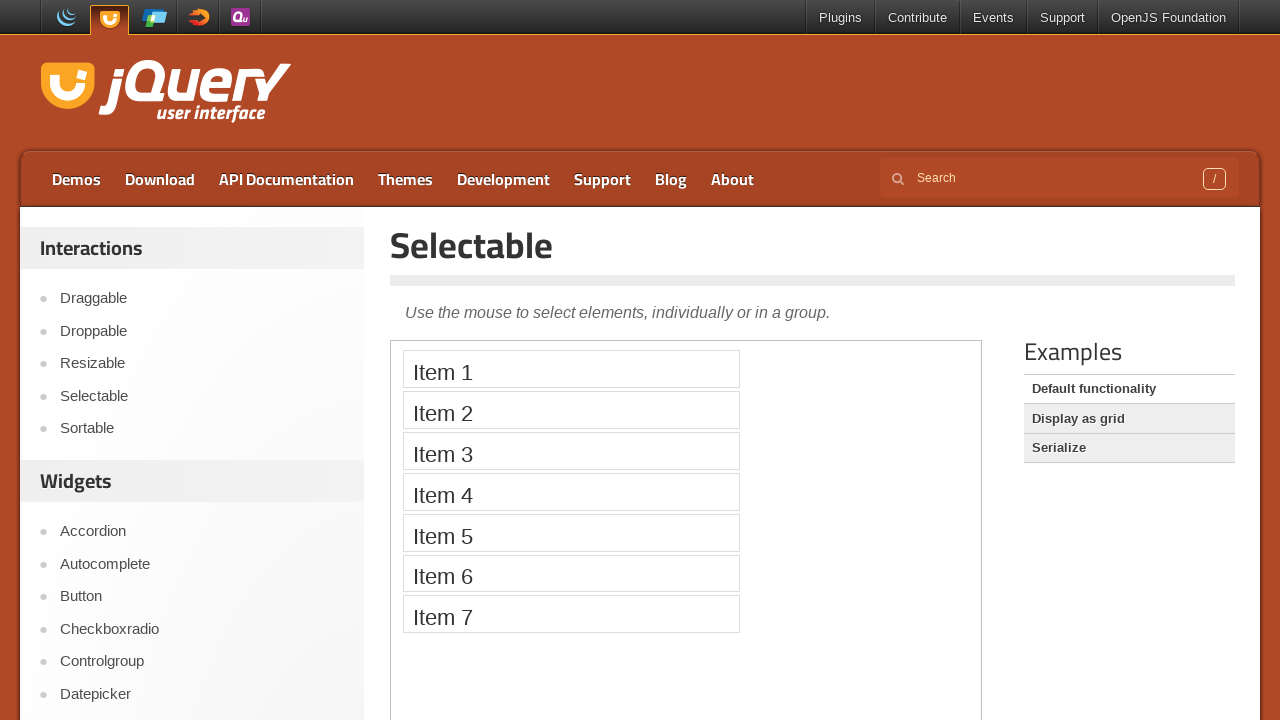

Located Item 3 in the selectable list
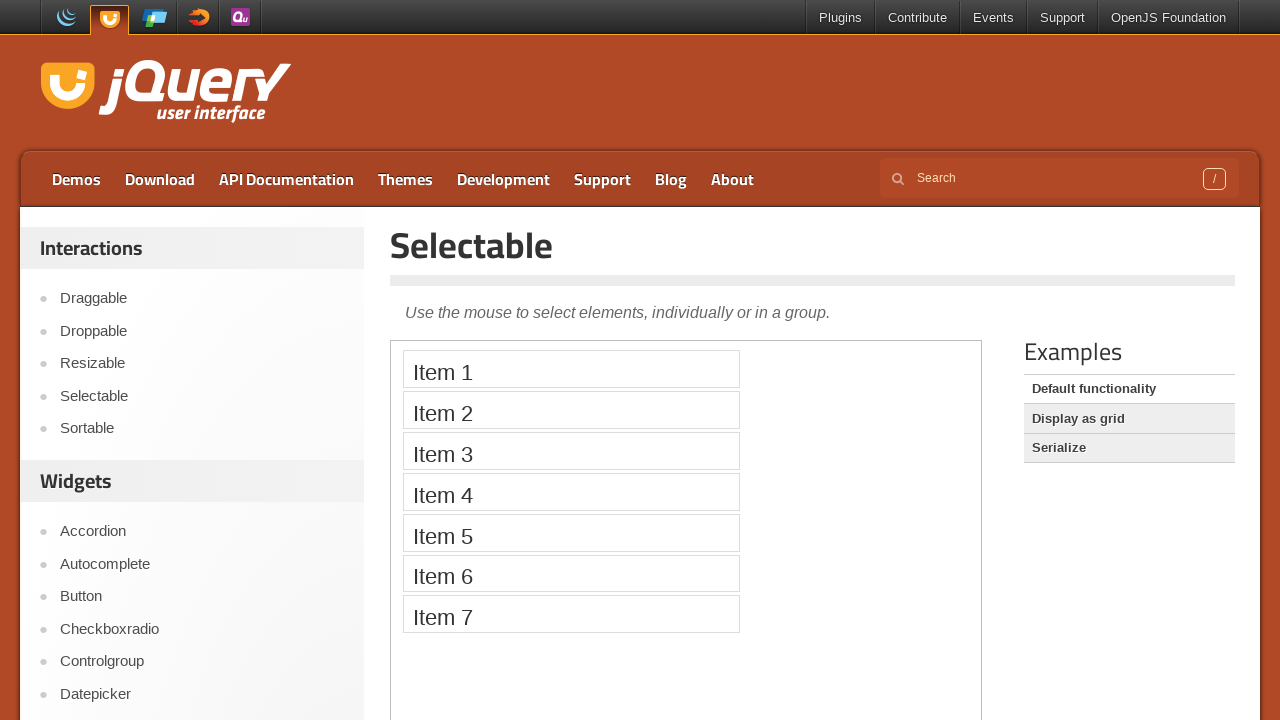

Pressed down Control key
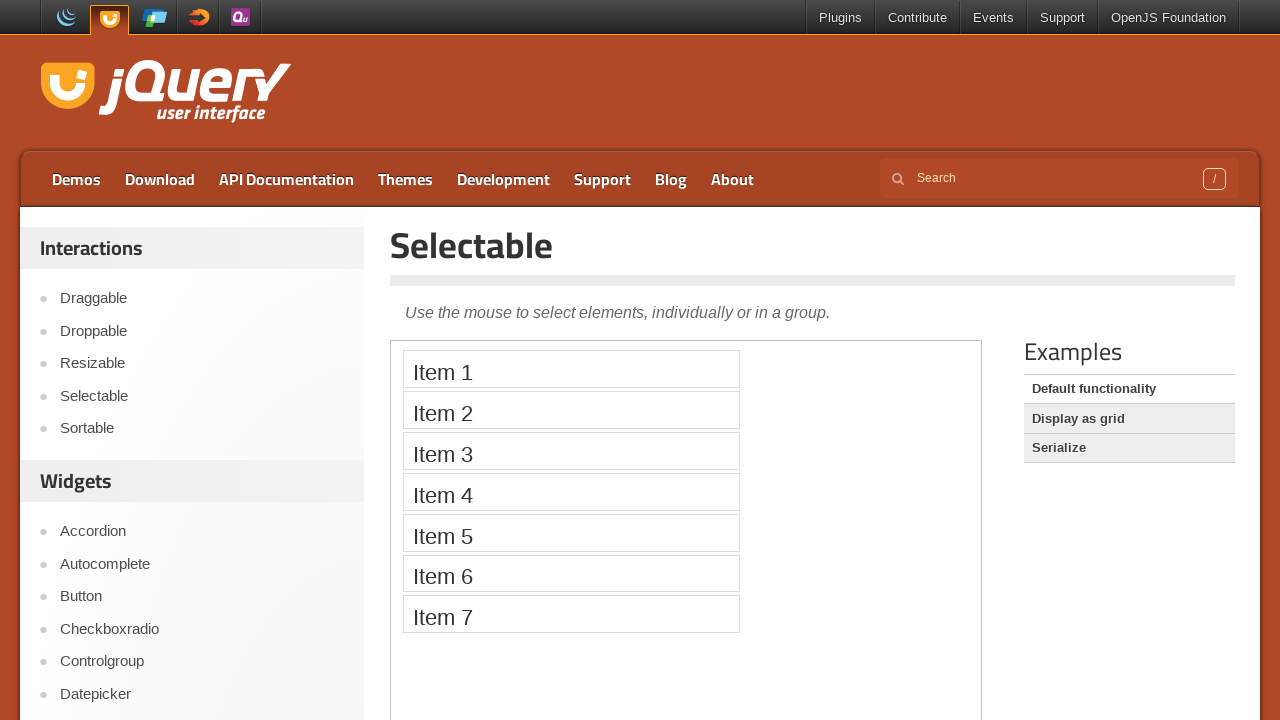

Ctrl+clicked Item 1 to select it at (571, 369) on iframe >> nth=0 >> internal:control=enter-frame >> xpath=//li[text()='Item 1']
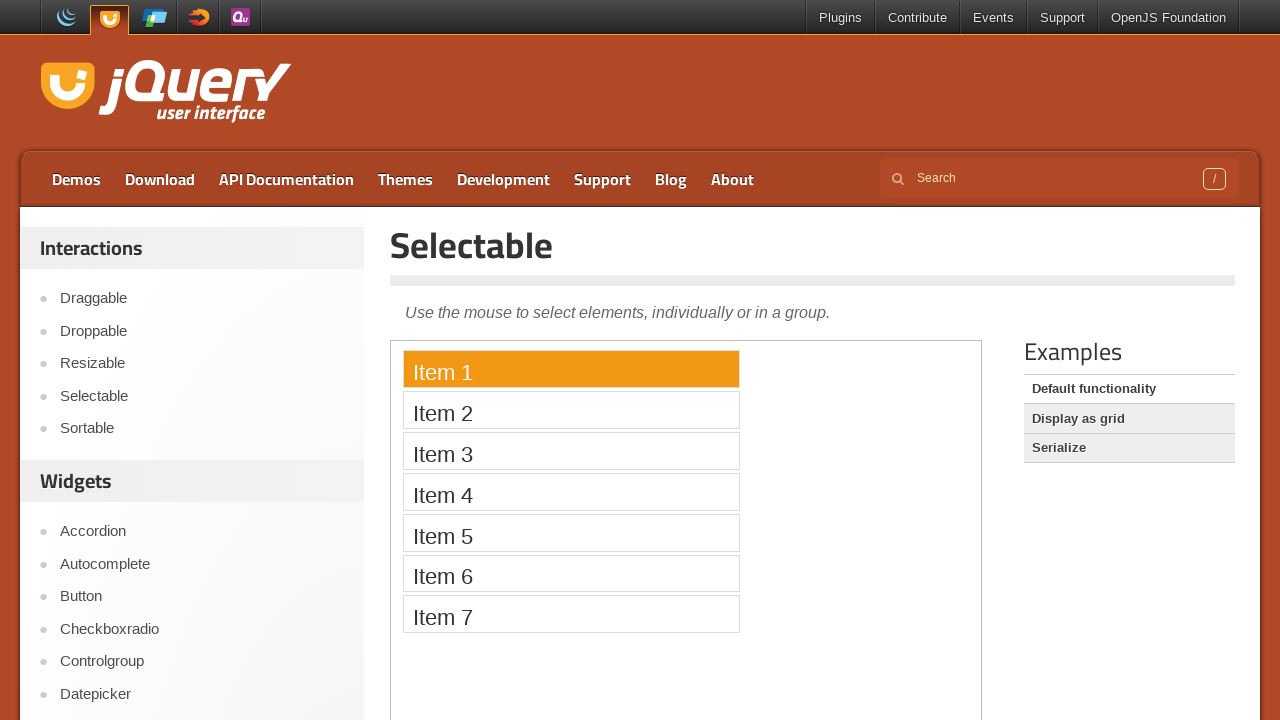

Ctrl+clicked Item 3 to add it to the selection at (571, 451) on iframe >> nth=0 >> internal:control=enter-frame >> xpath=//li[text()='Item 3']
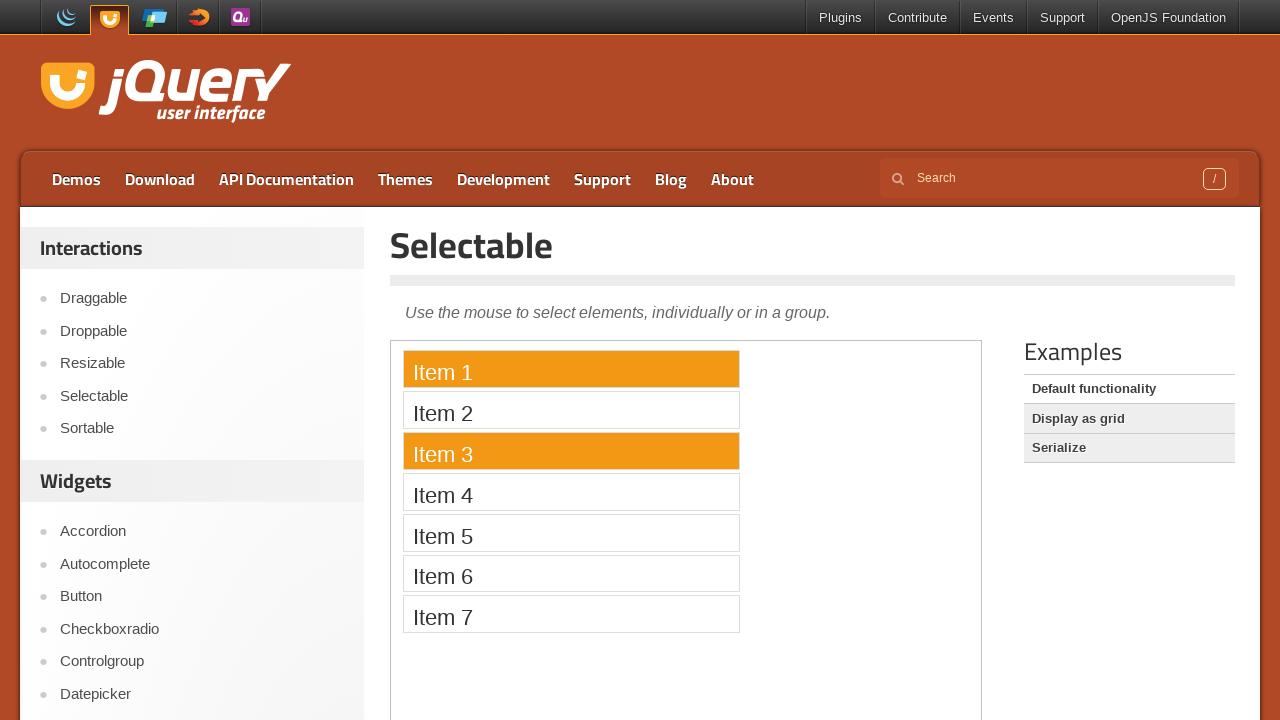

Released Control key
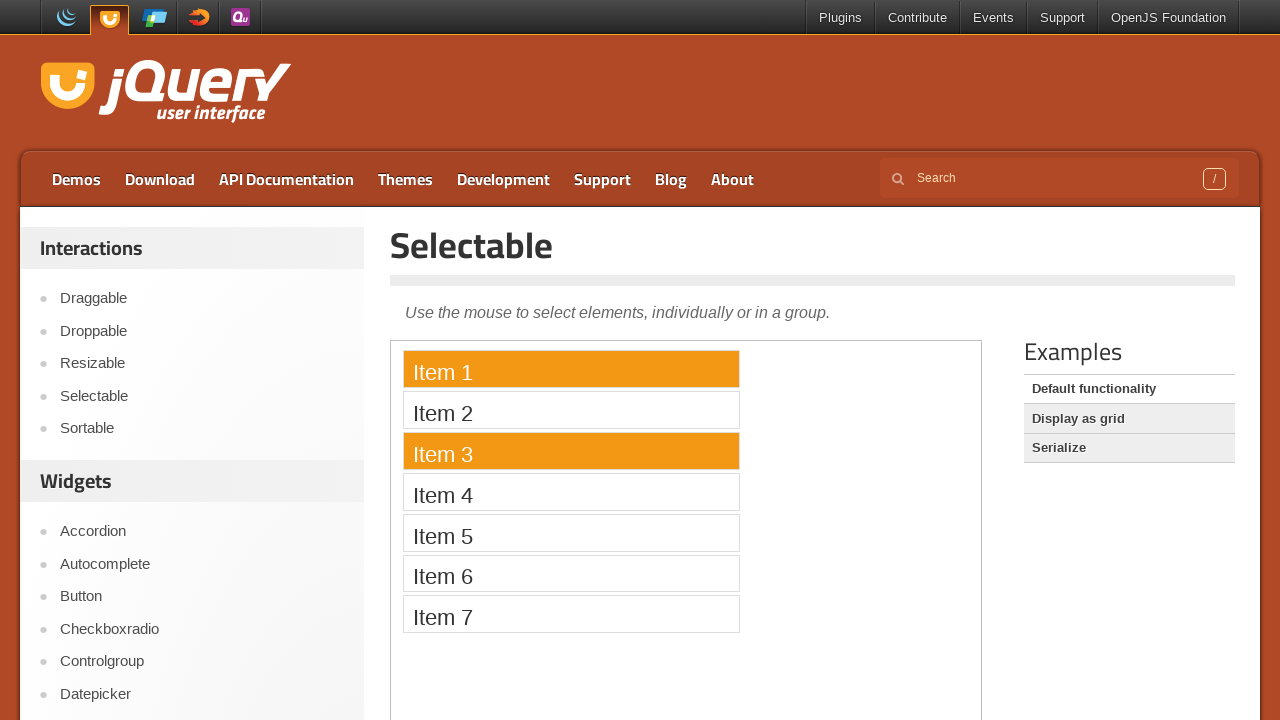

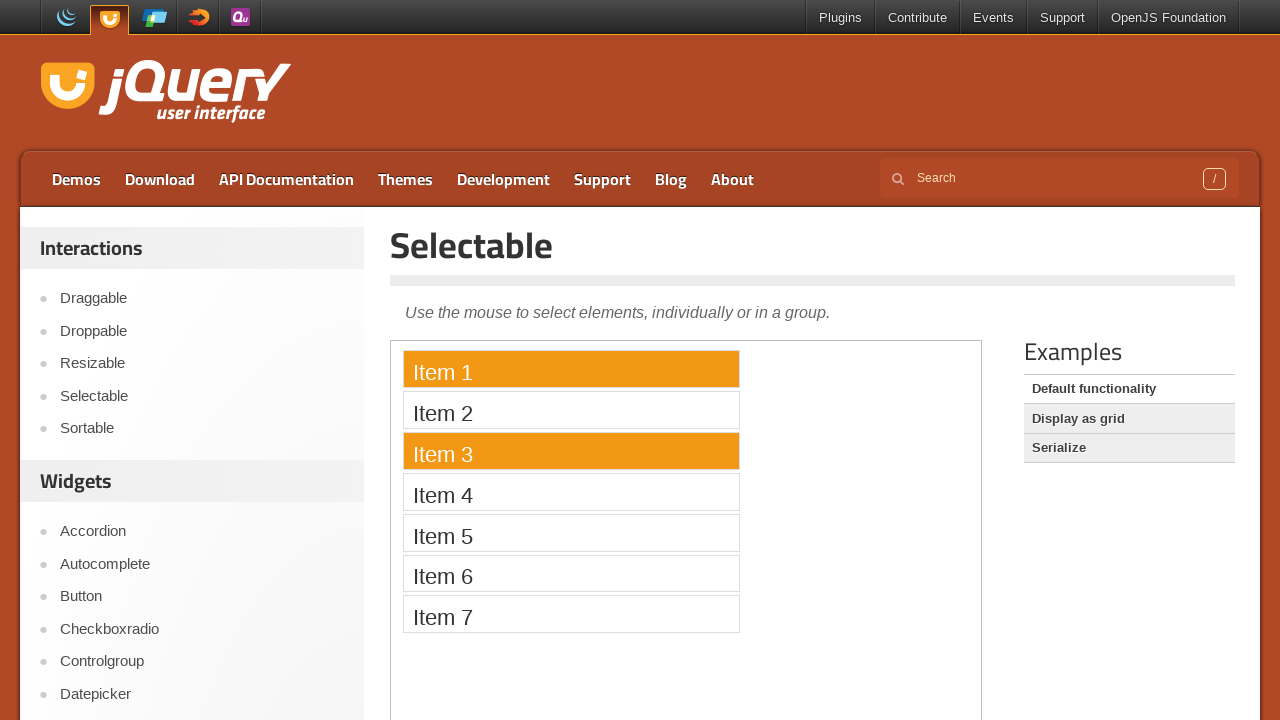